Tests mouse hover interaction by hovering over an element to reveal a dropdown menu and clicking on the "Top" option

Starting URL: http://www.qaclickacademy.com/practice.php

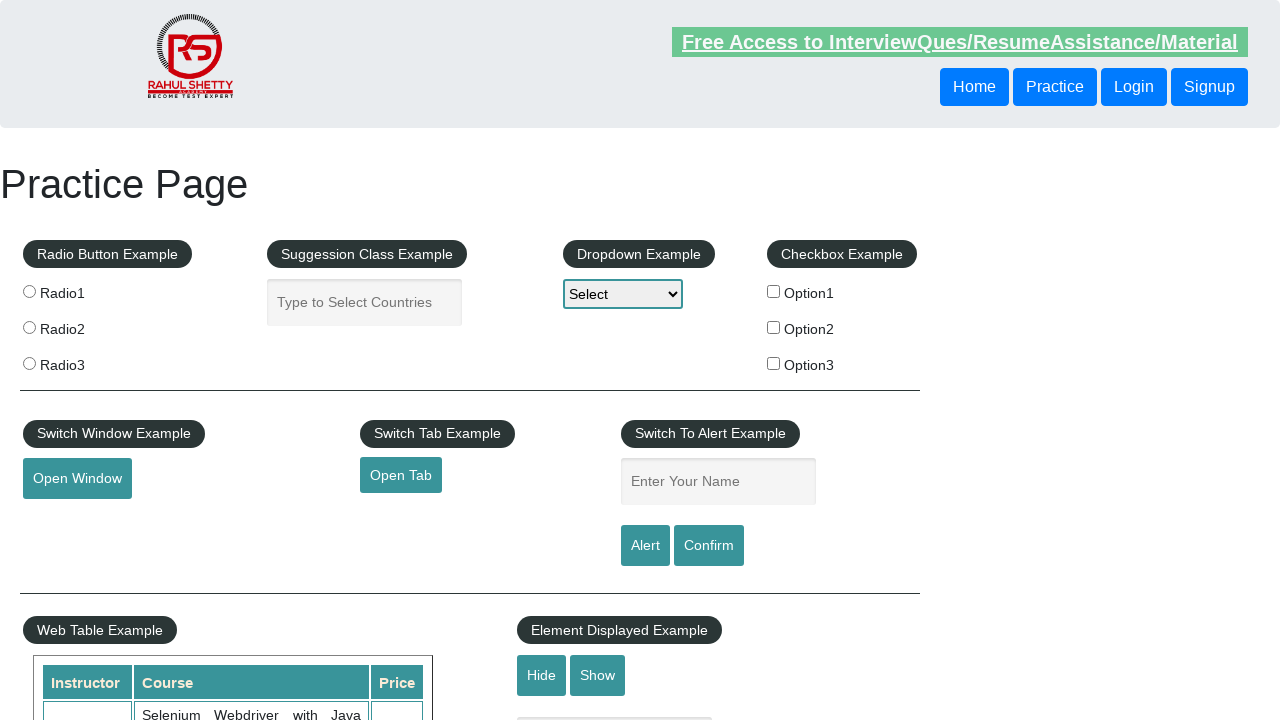

Scrolled down 800 pixels to make mouse hover element visible
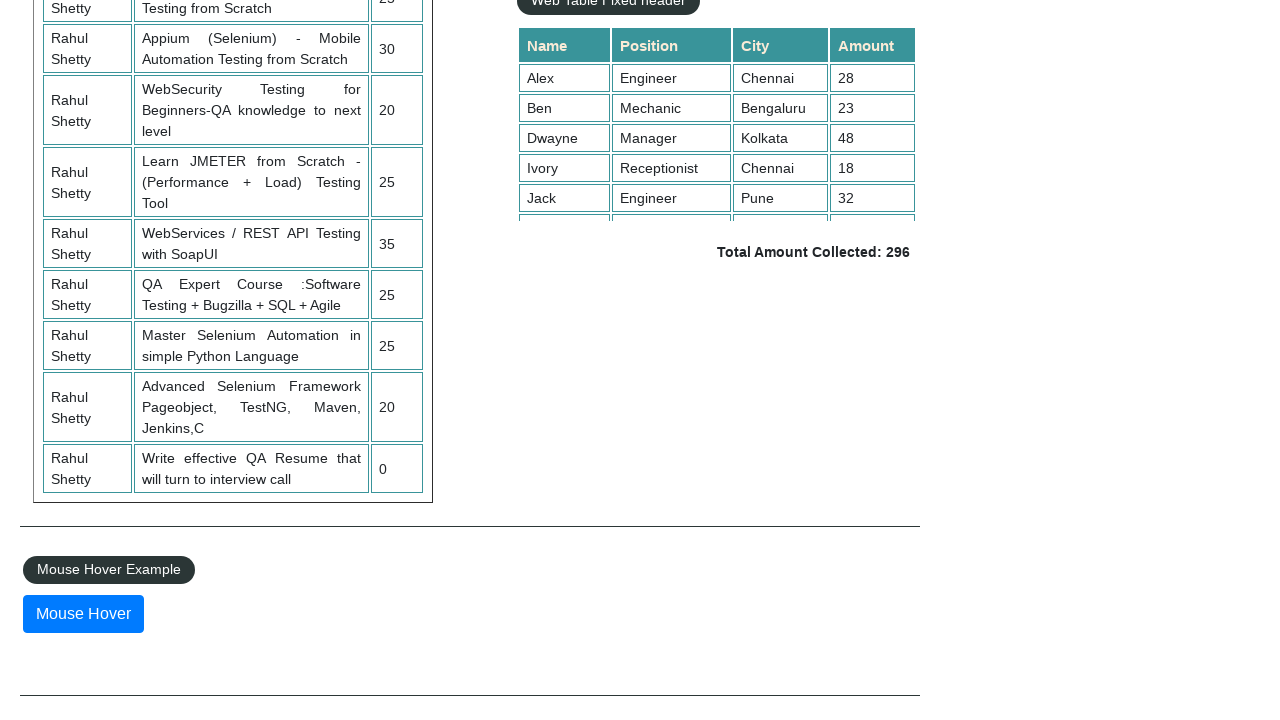

Hovered over mousehover button to reveal dropdown menu at (83, 614) on #mousehover
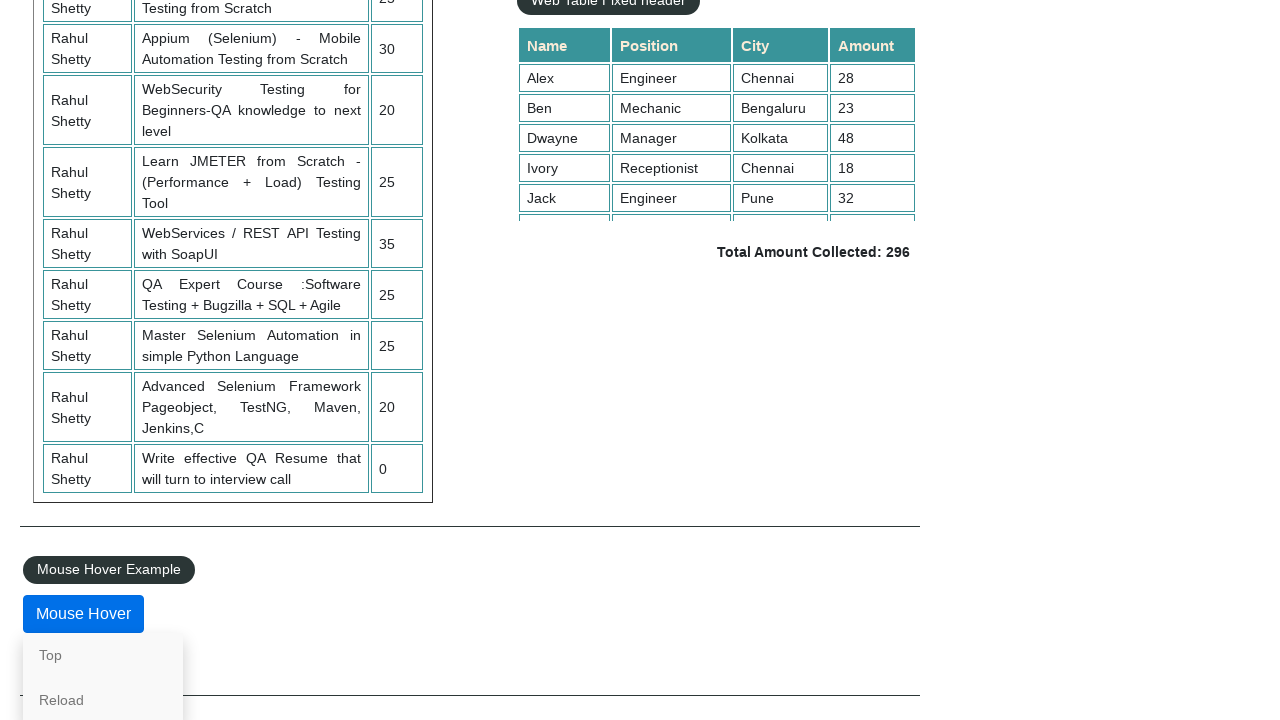

Clicked on 'Top' option in the dropdown menu at (103, 655) on xpath=//div[@class="mouse-hover-content"]//a[text()="Top"]
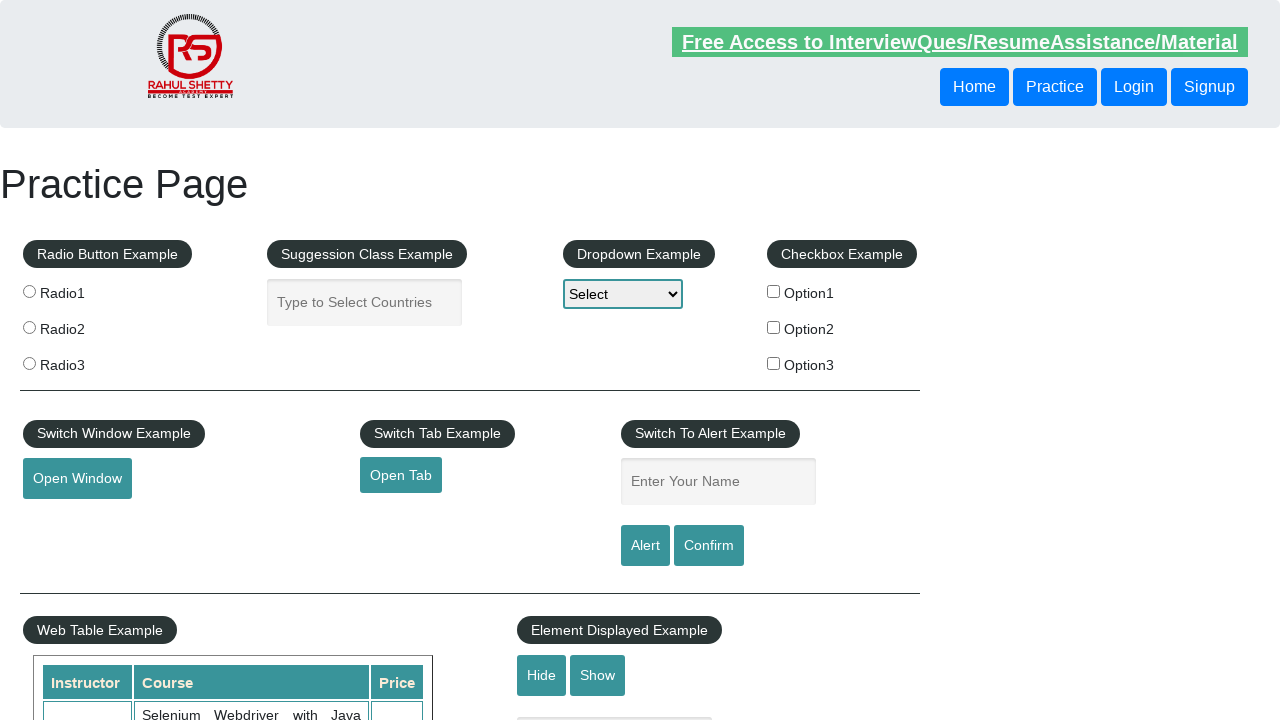

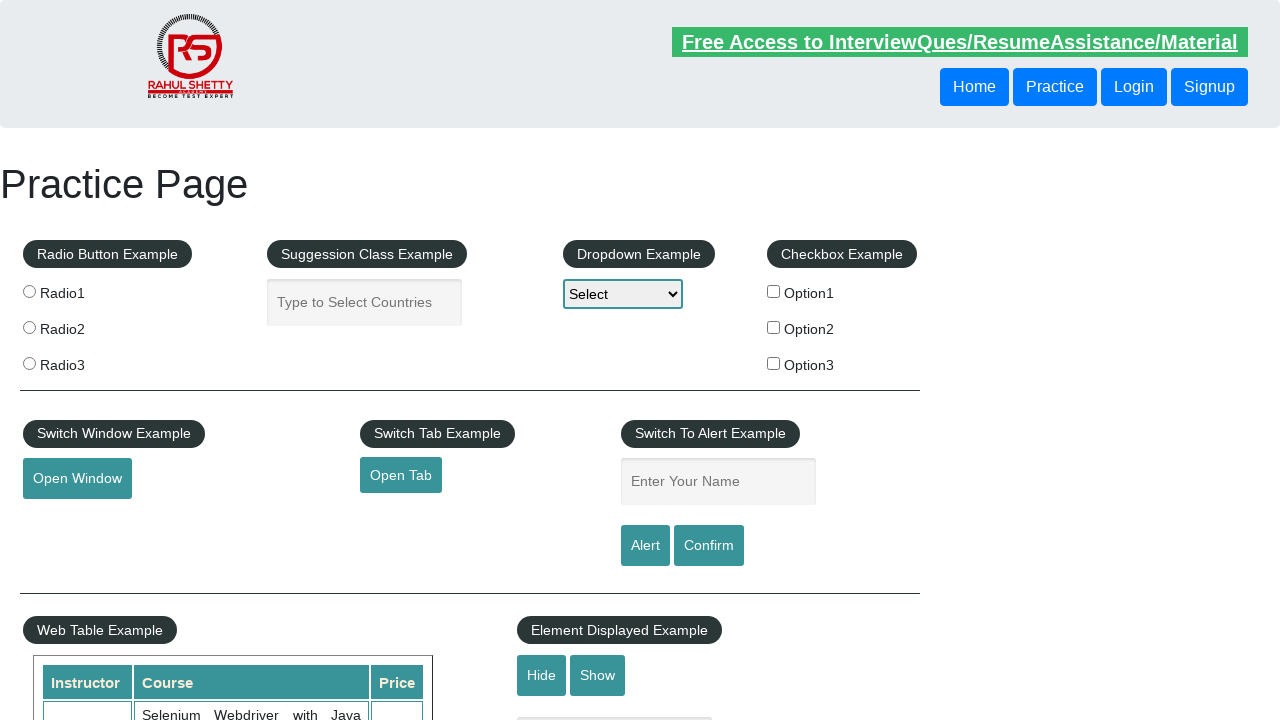